Navigates to a file hosting site (redirects to filesharing.com) and verifies the page loaded.

Starting URL: http://www.filehosting.org

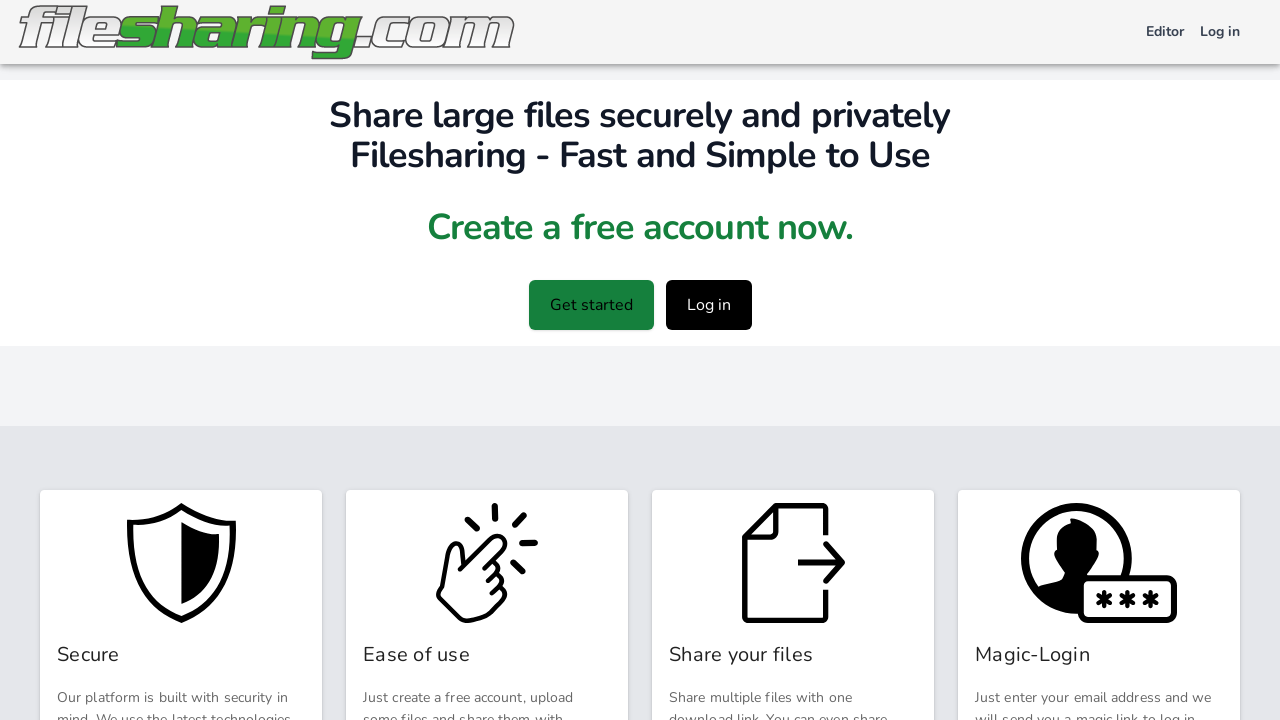

Navigated to http://www.filehosting.org
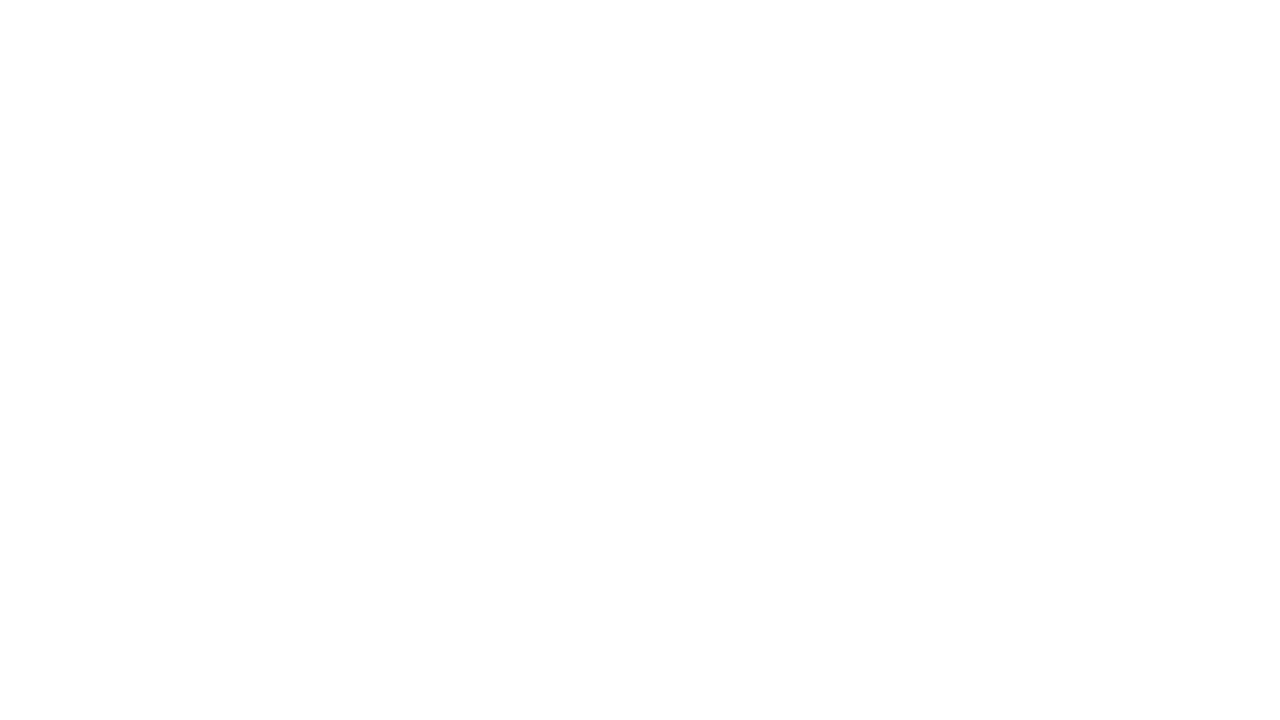

Page DOM content loaded
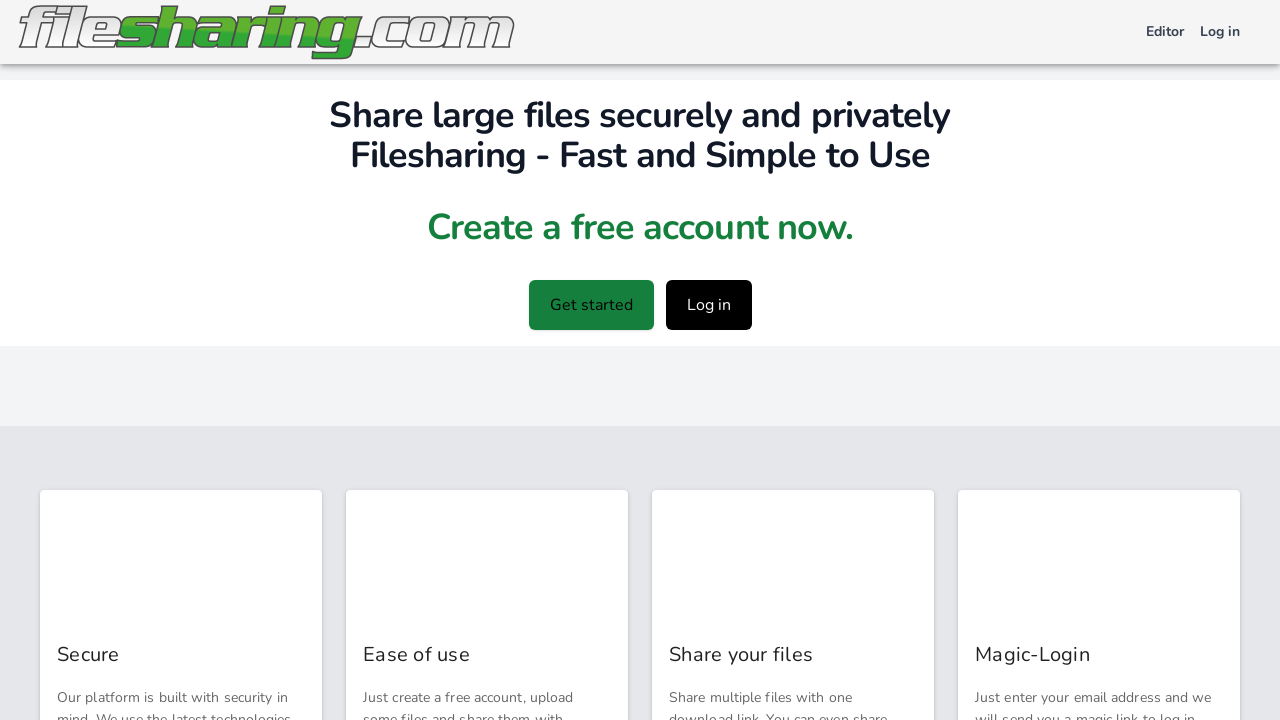

Verified page redirected to filesharing.com
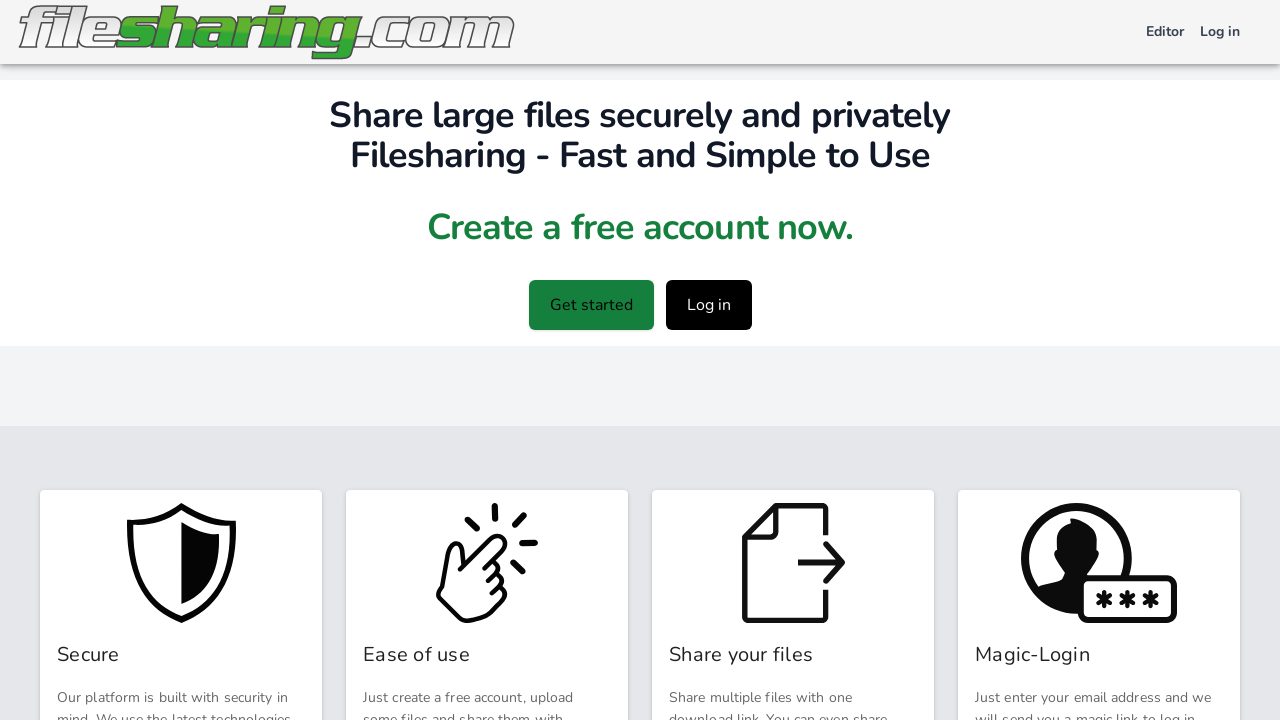

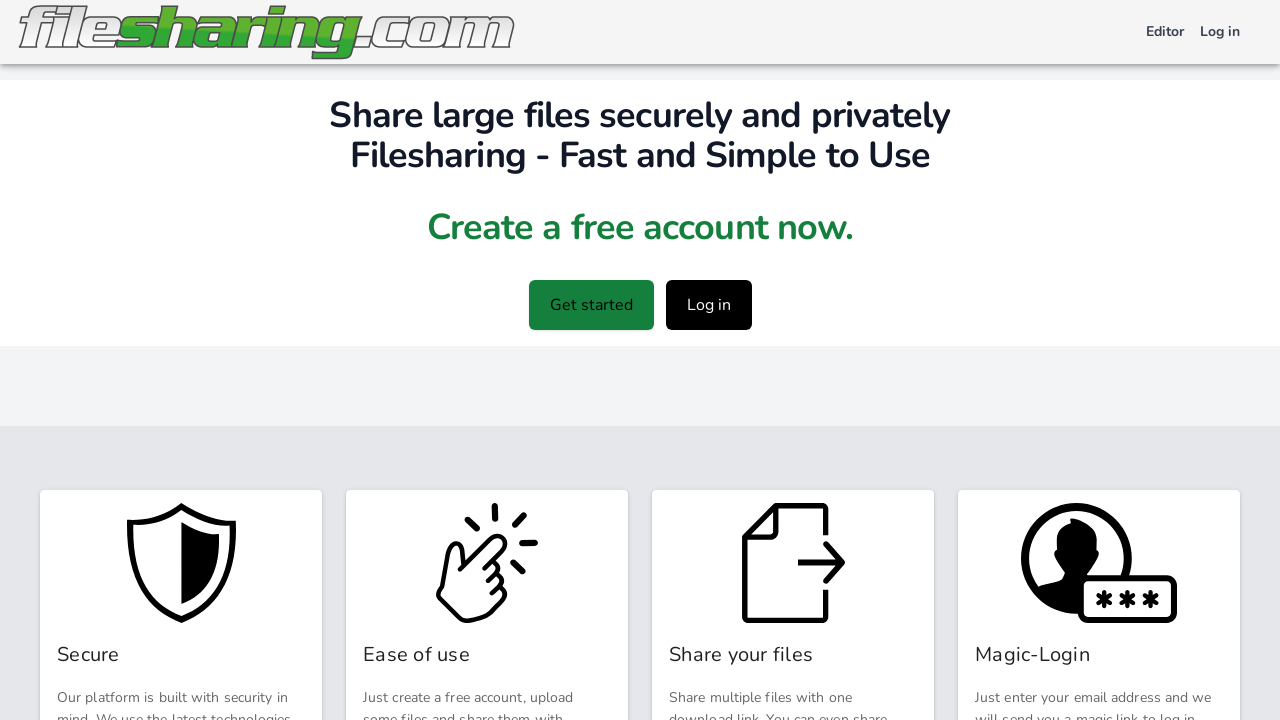